Tests radio button handling by navigating to a practice page and selecting the "hockey" radio button from a group of sport radio buttons

Starting URL: https://practice.cydeo.com/radio_buttons

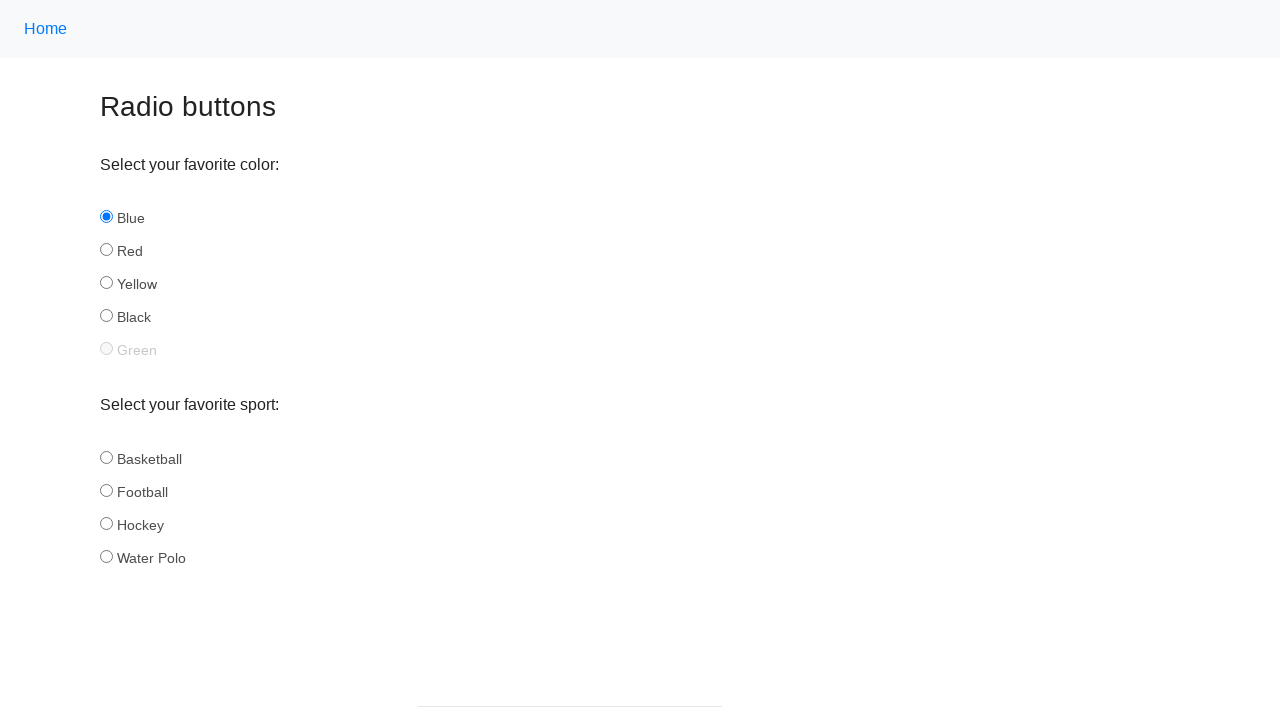

Navigated to radio buttons practice page
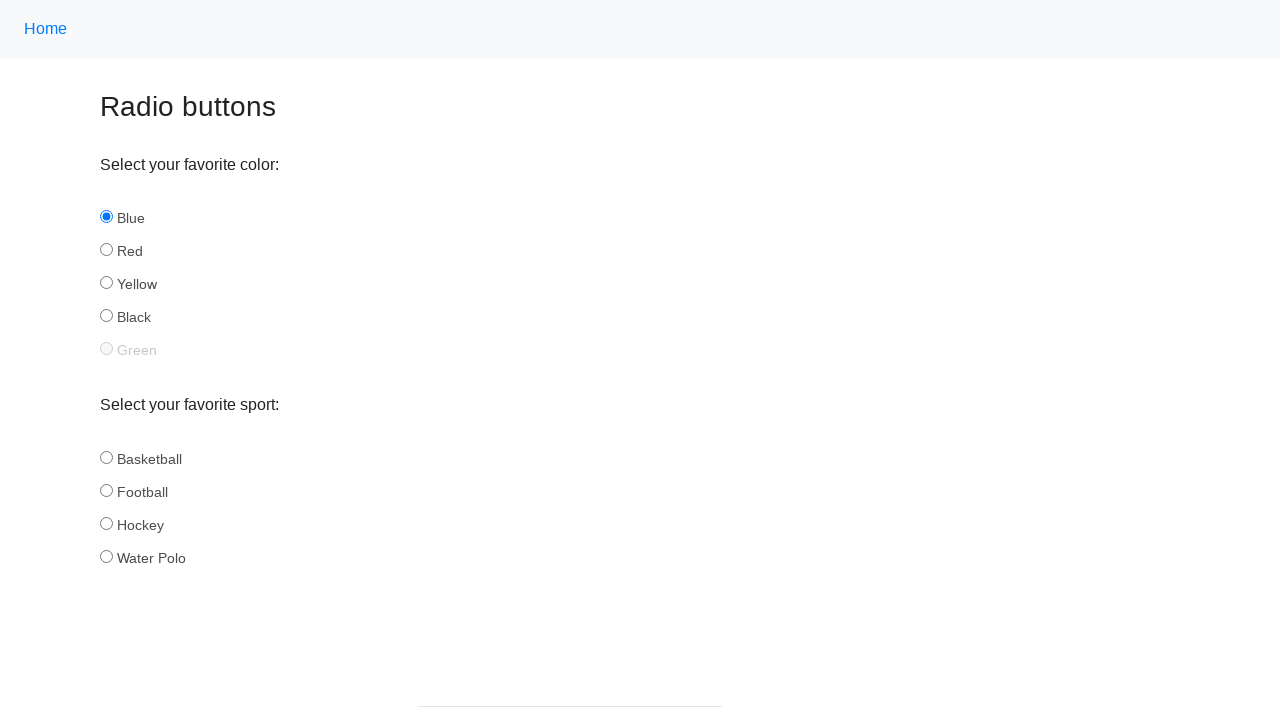

Clicked on the hockey radio button at (106, 523) on #hockey
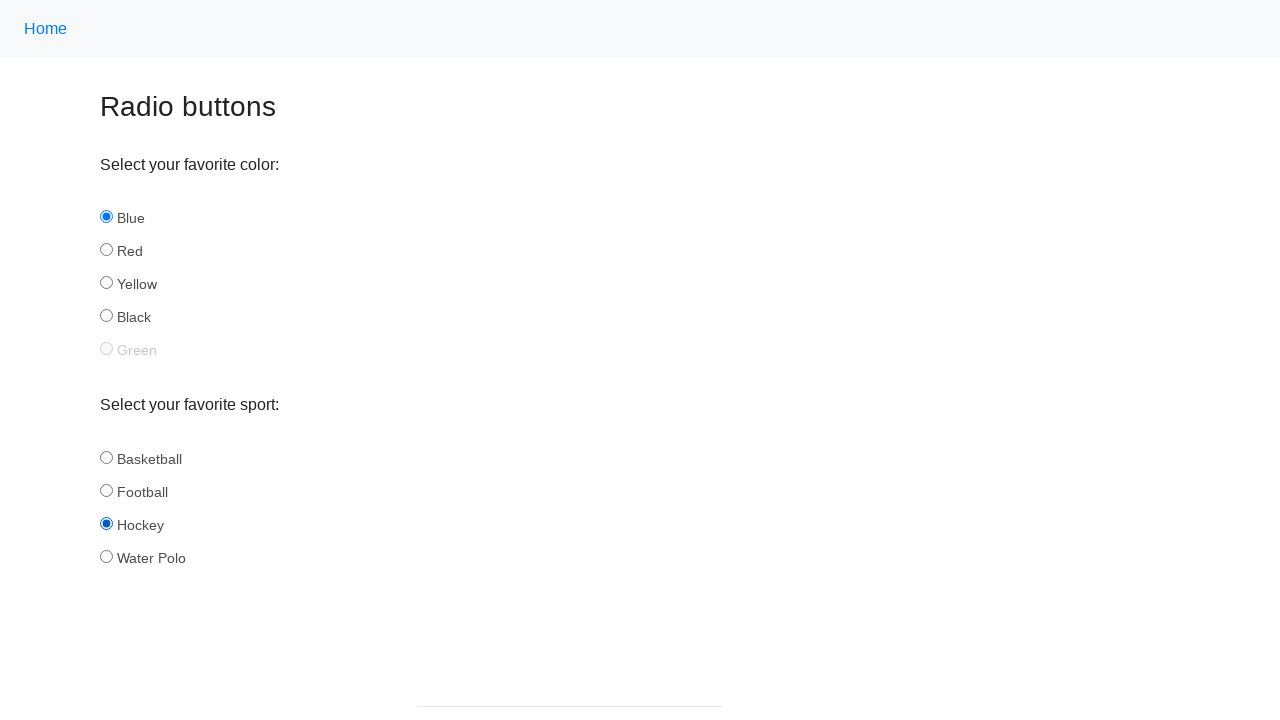

Verified that hockey radio button is selected
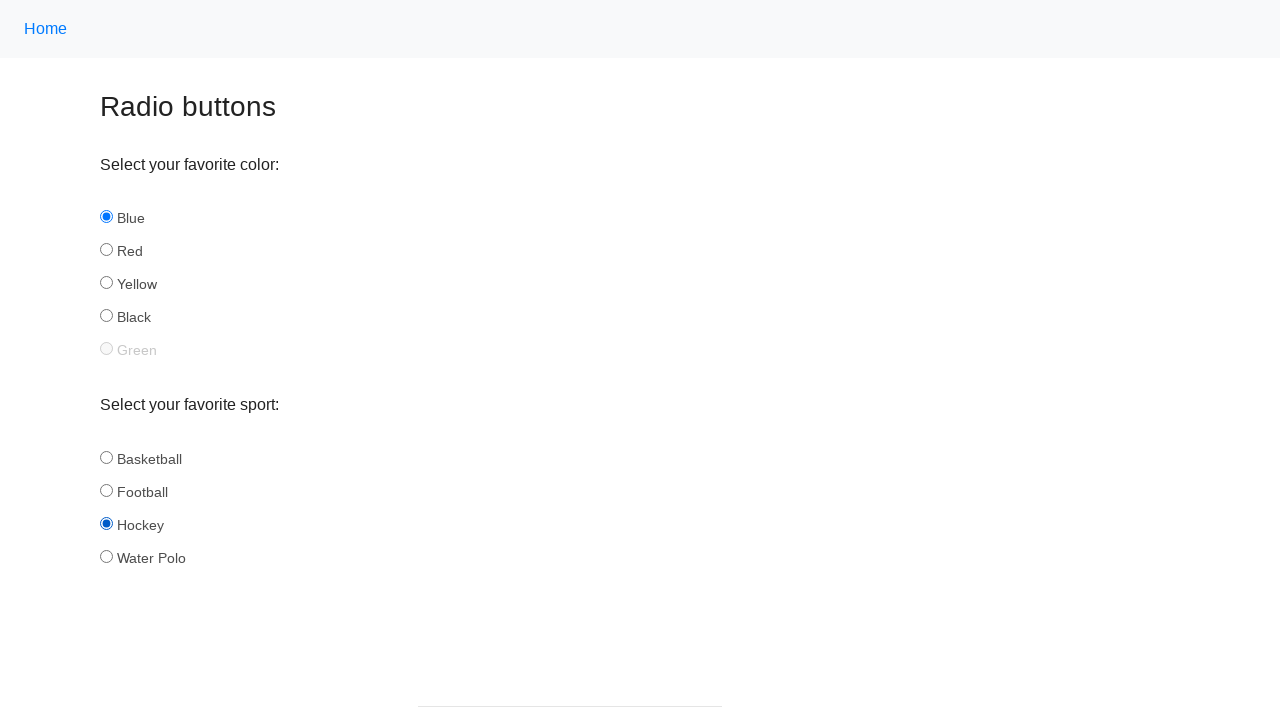

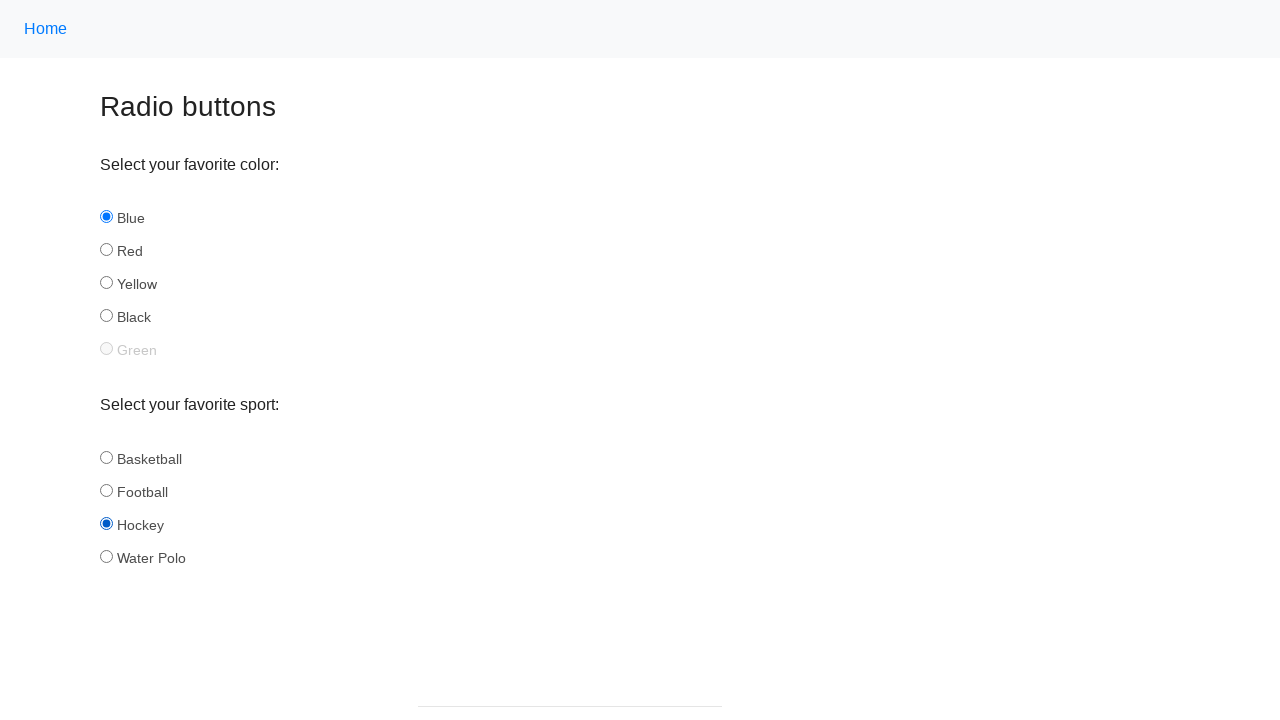